Tests mouse hover functionality by hovering over a menu item to trigger dropdown or submenu display

Starting URL: https://demoqa.com/menu/

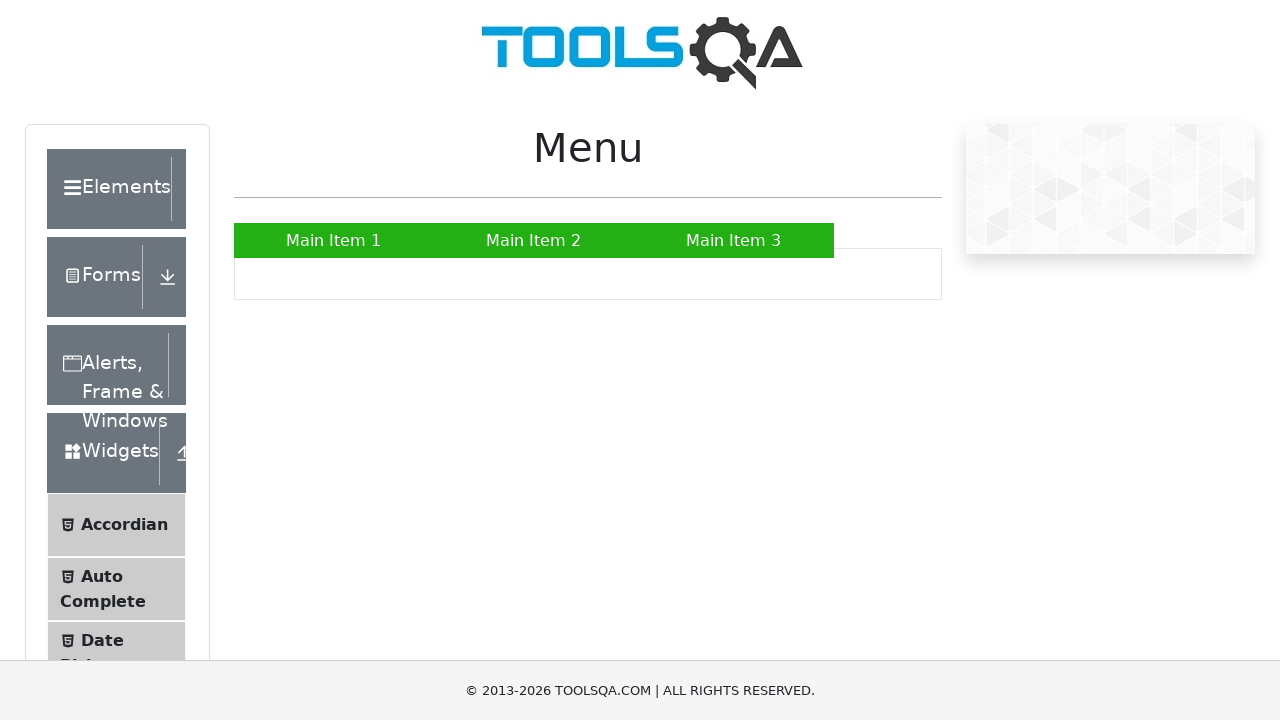

Hovered over 'Main Item 2' menu element to trigger dropdown at (534, 240) on xpath=//*[text()='Main Item 2']
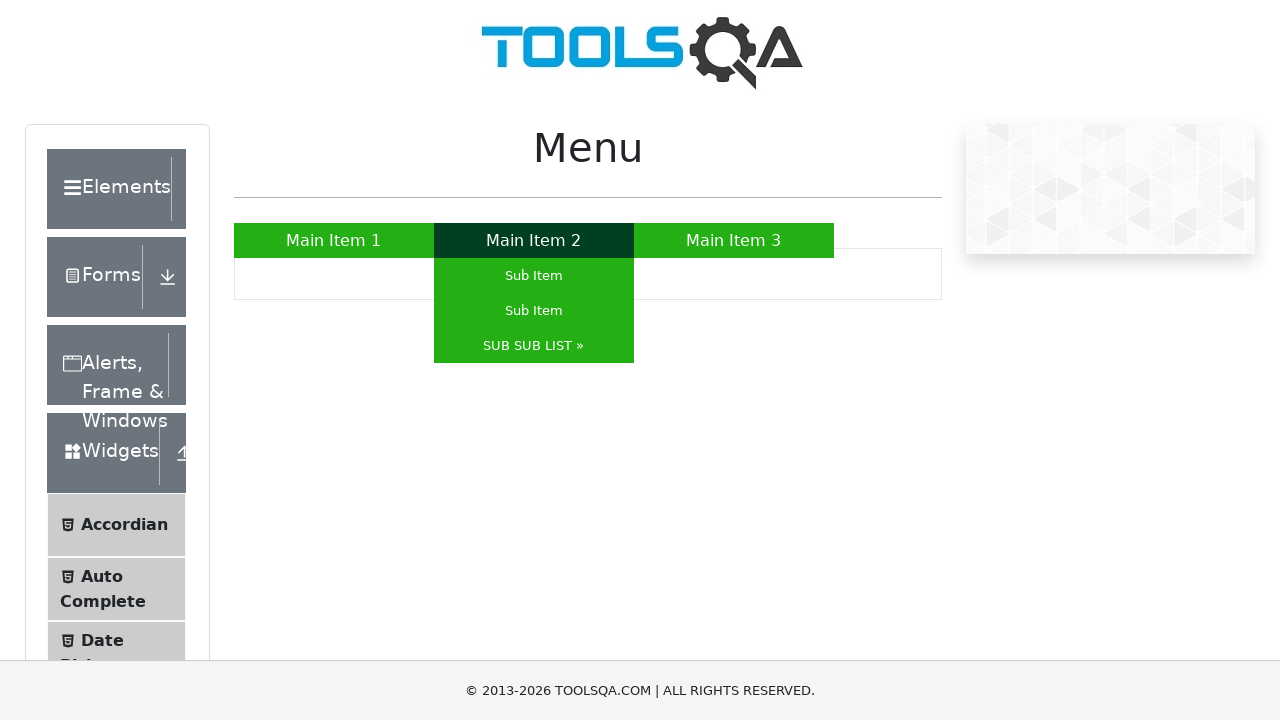

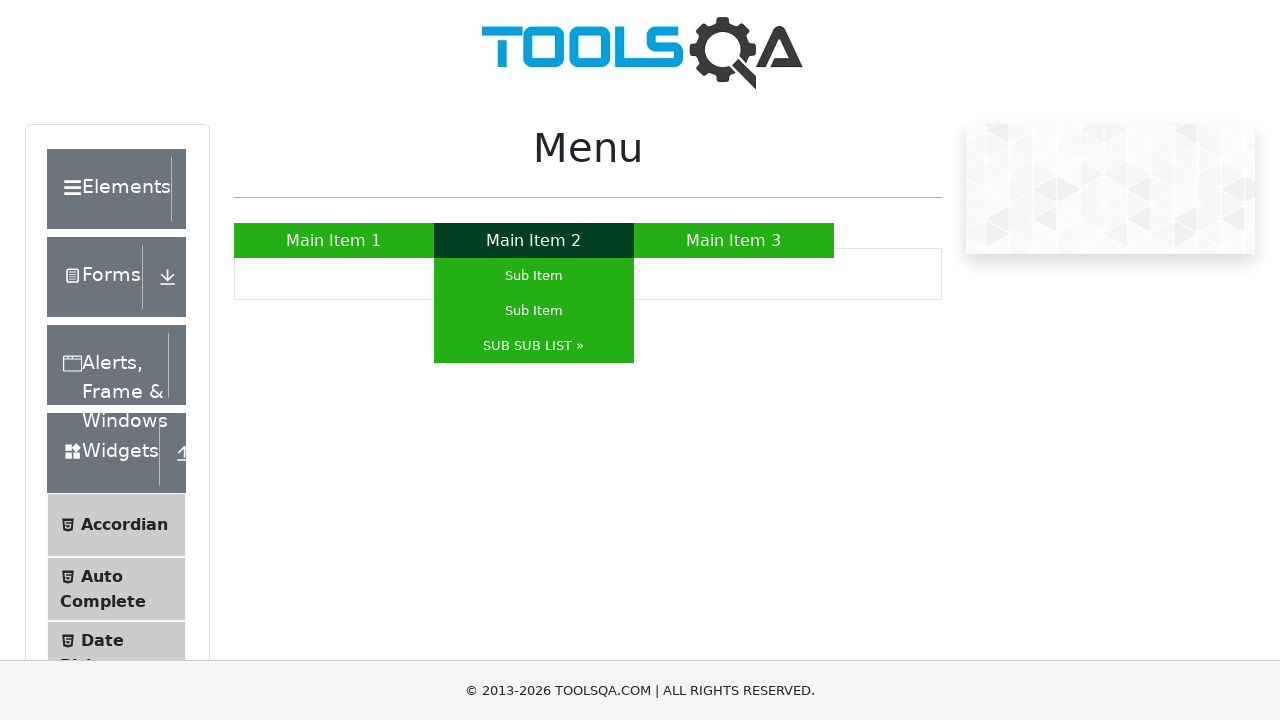